Tests hover functionality by hovering over an avatar image and verifying that the caption/additional user information becomes visible.

Starting URL: http://the-internet.herokuapp.com/hovers

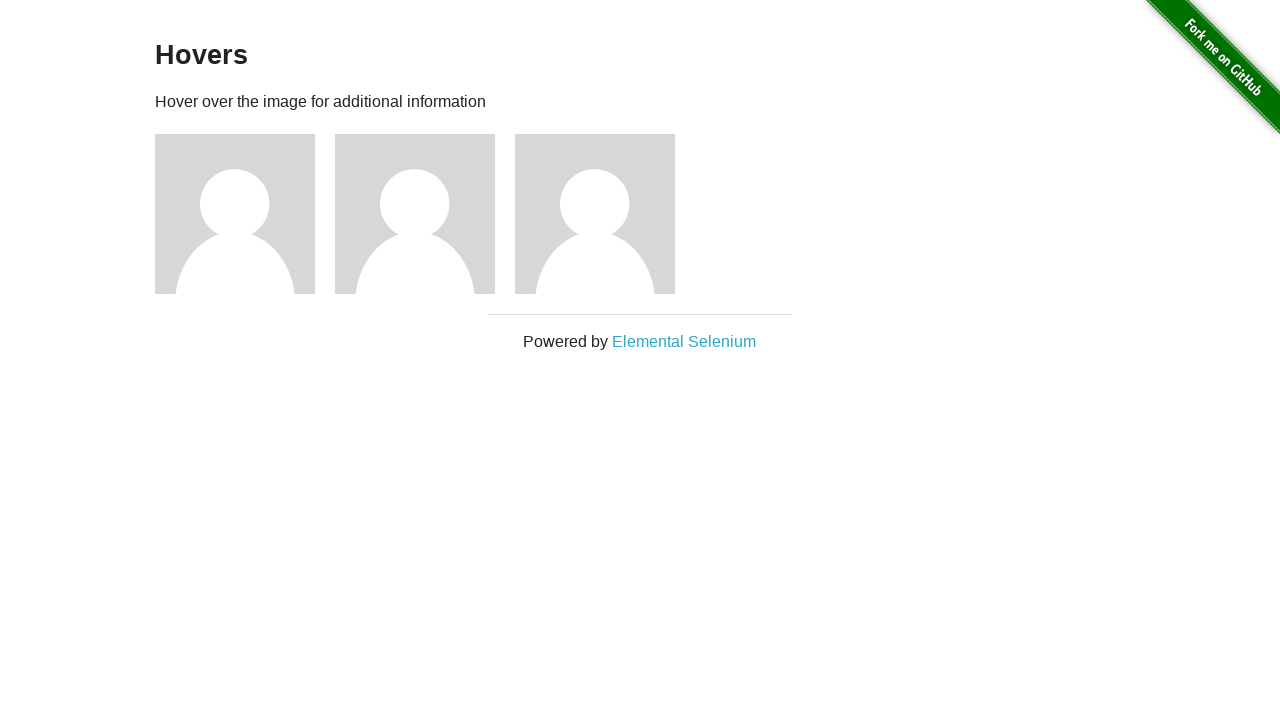

Located the first avatar figure element
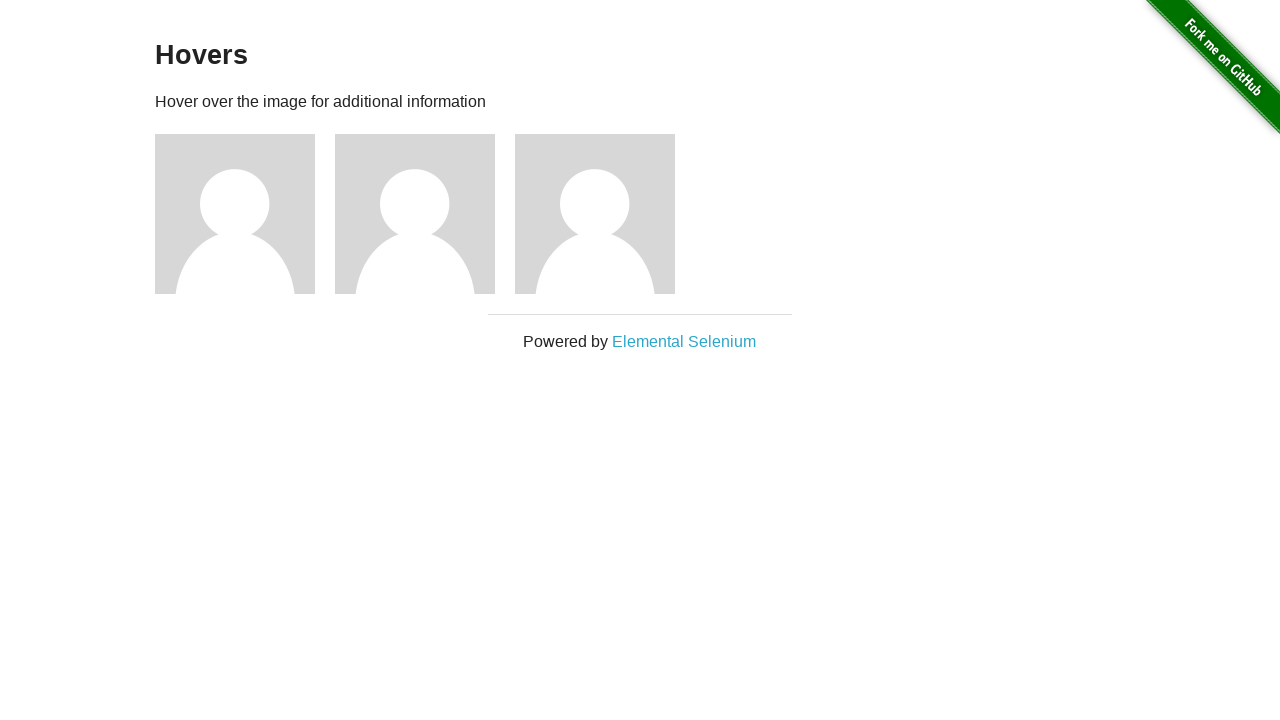

Hovered over the avatar image at (245, 214) on .figure >> nth=0
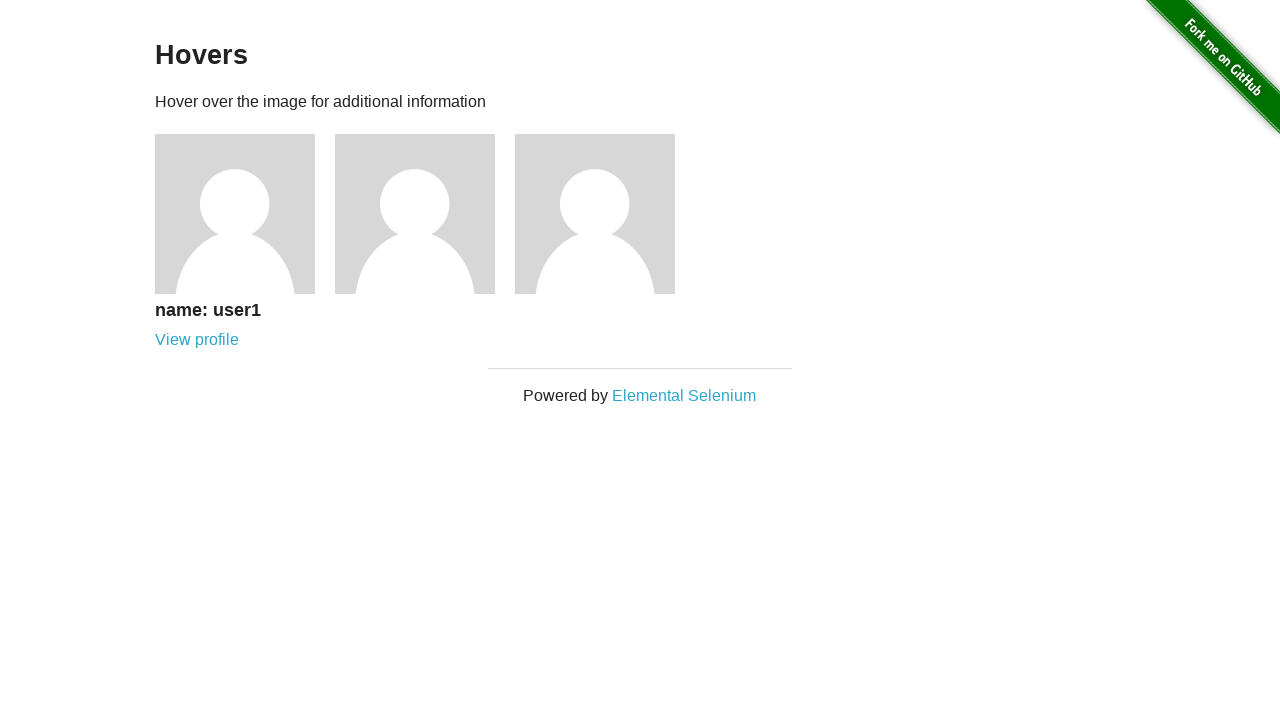

Located the caption element
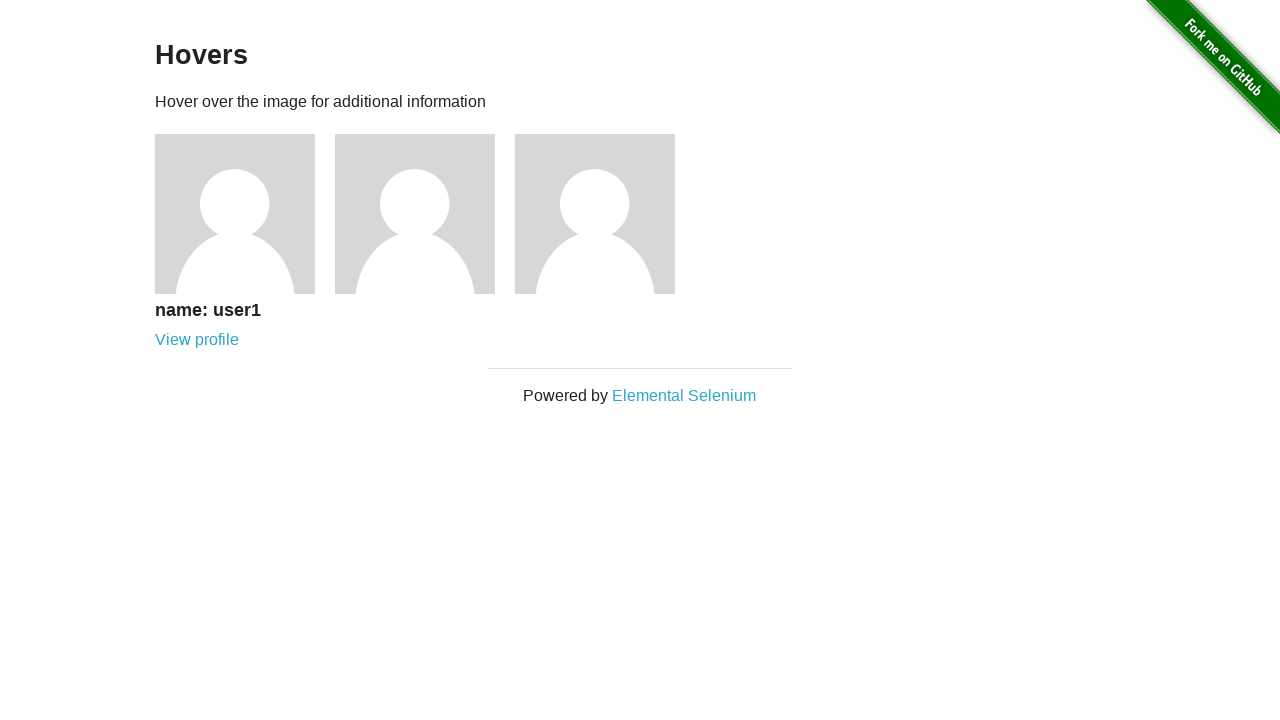

Verified that caption is visible after hover
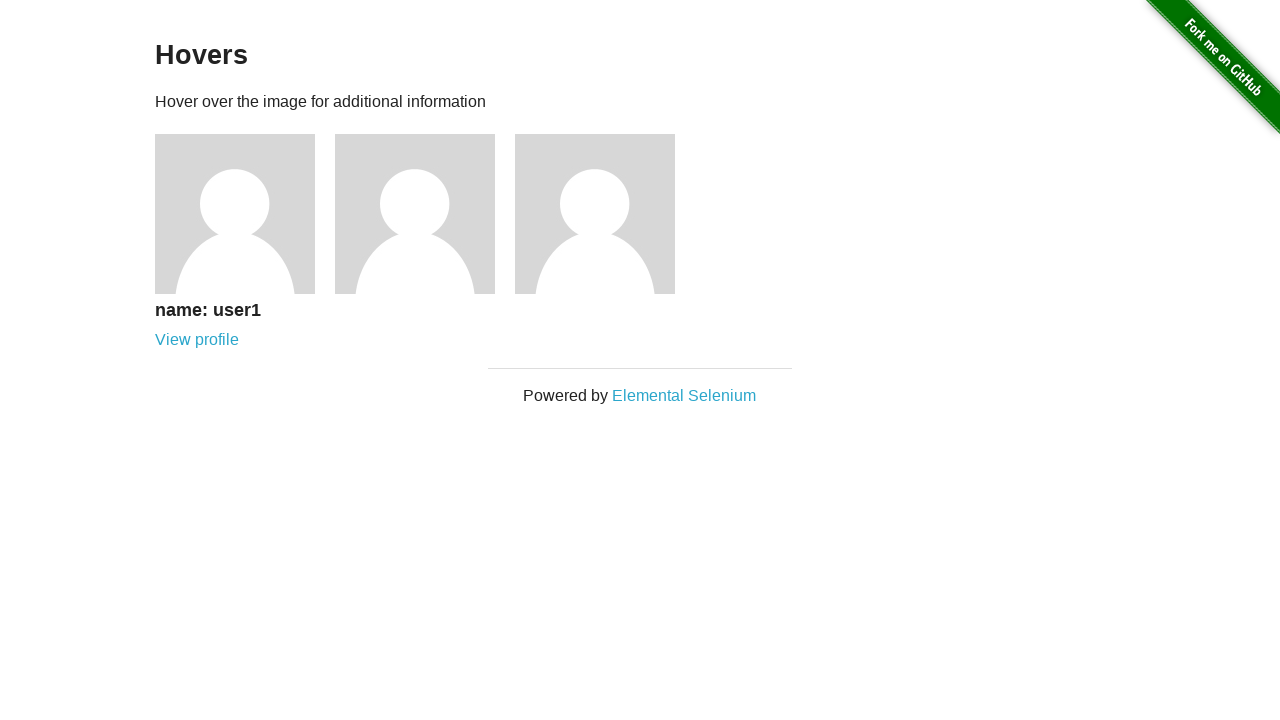

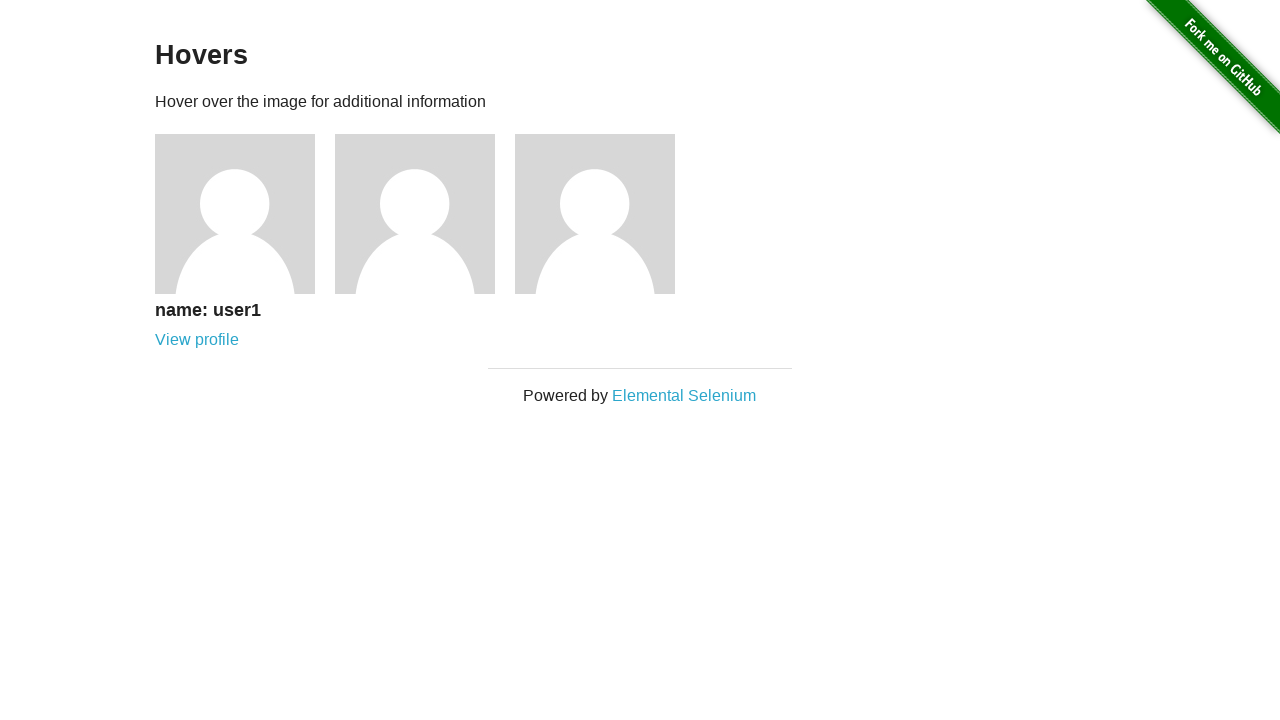